Tests domain availability search on registro.br by searching for multiple domain names and checking their availability status

Starting URL: https://registro.br/

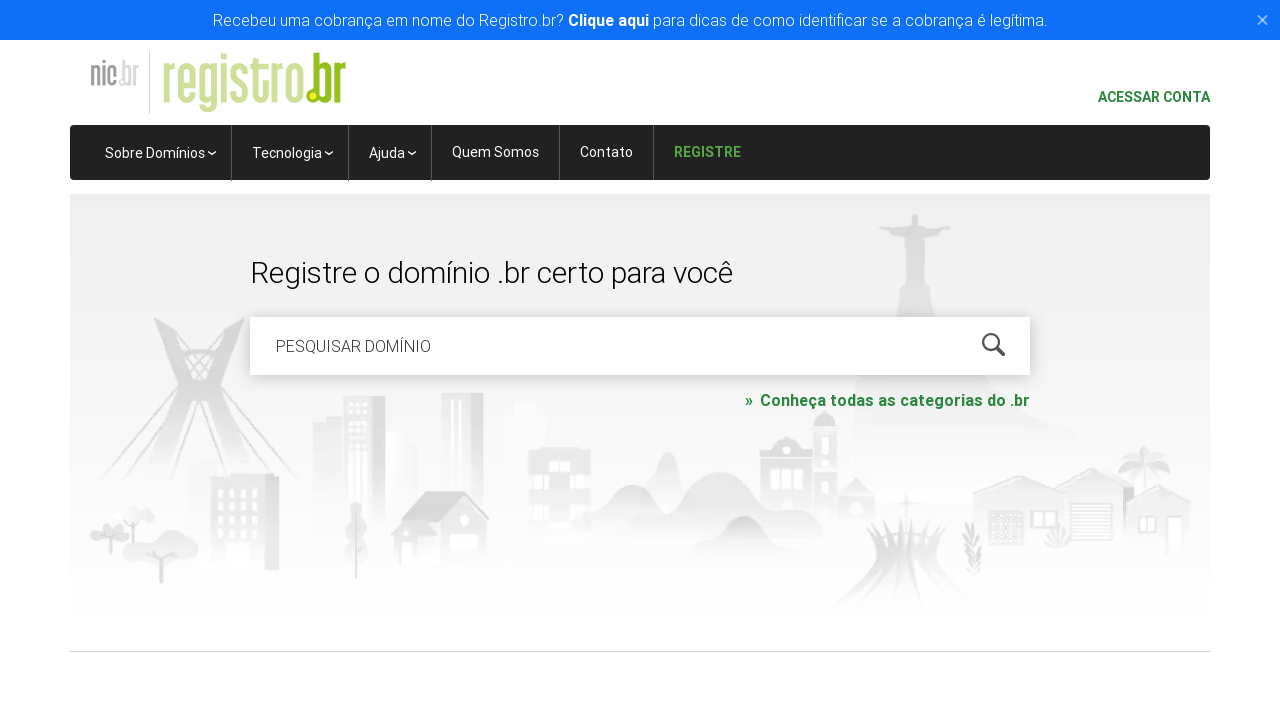

Cleared domain search field on #is-avail-field
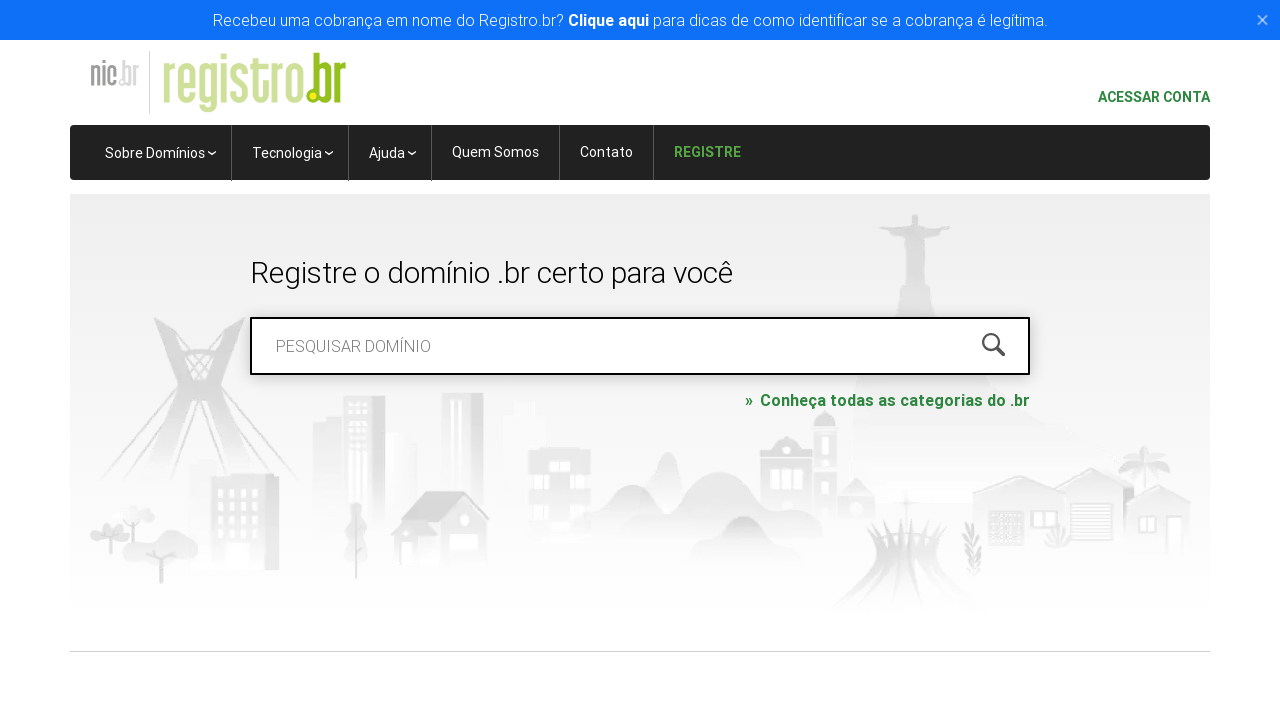

Entered domain name 'roboscompython.com.br' in search field on #is-avail-field
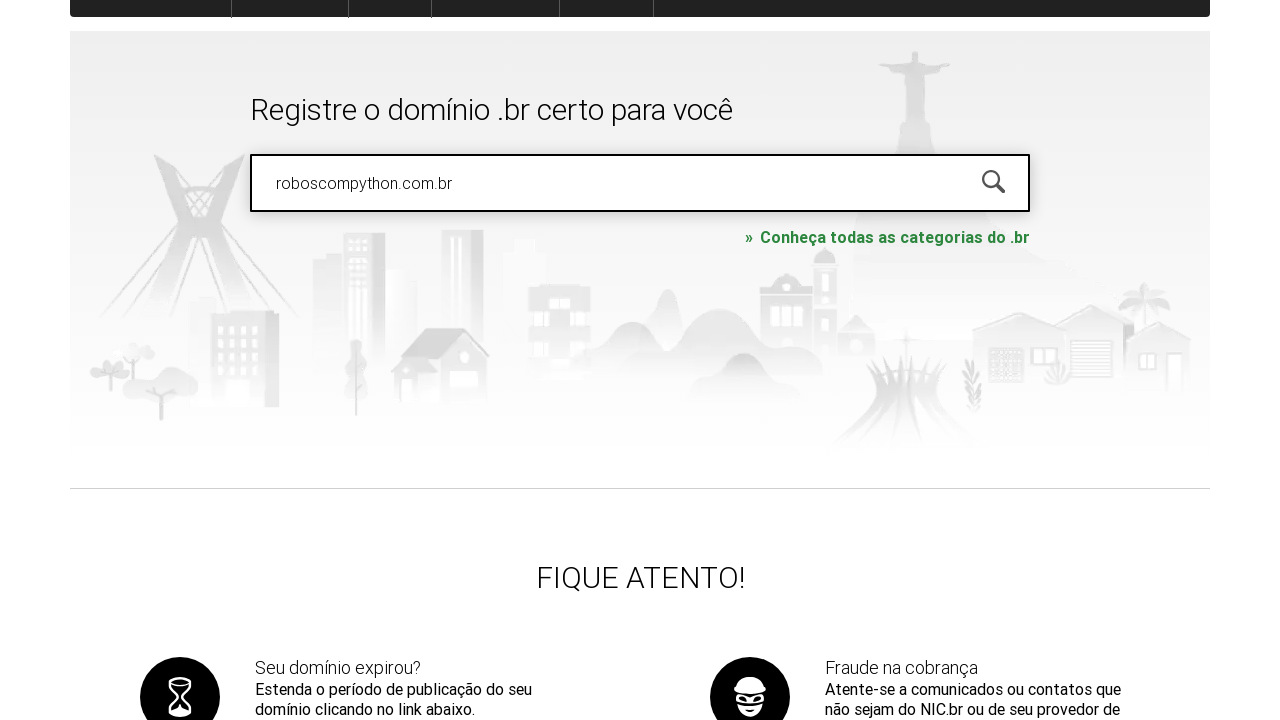

Pressed Enter to search for 'roboscompython.com.br' availability on #is-avail-field
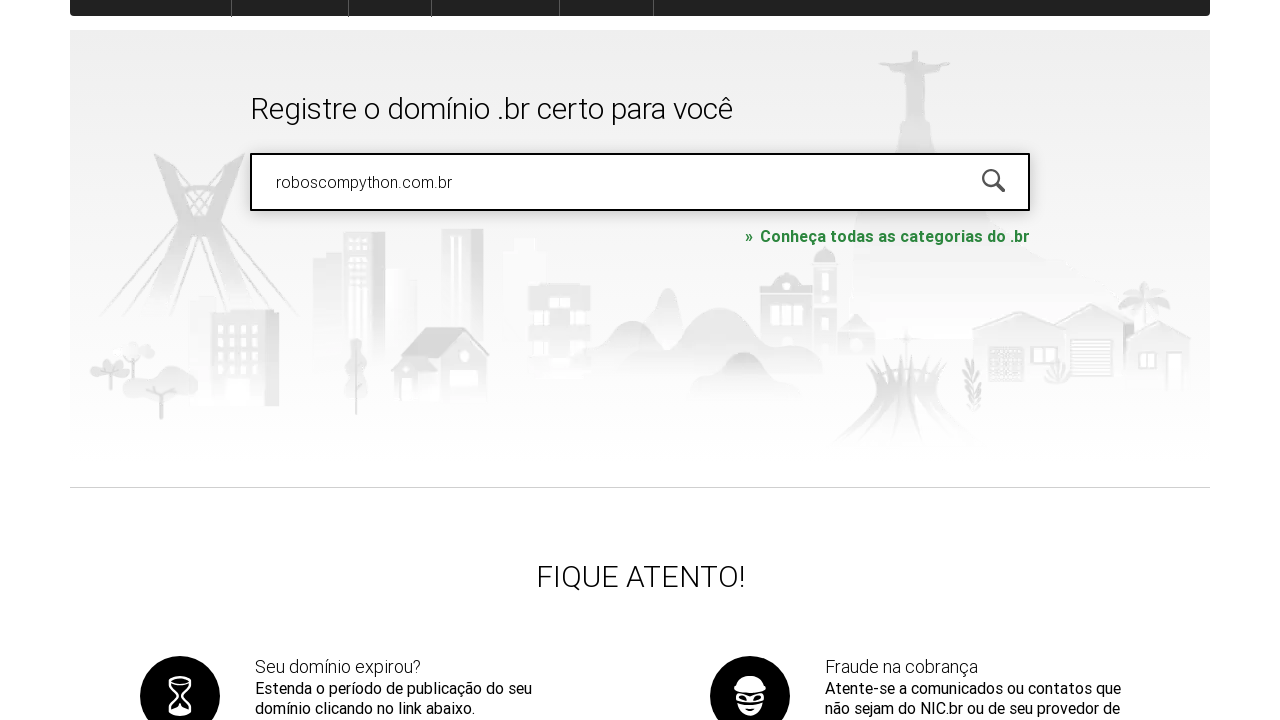

Domain availability results loaded for 'roboscompython.com.br'
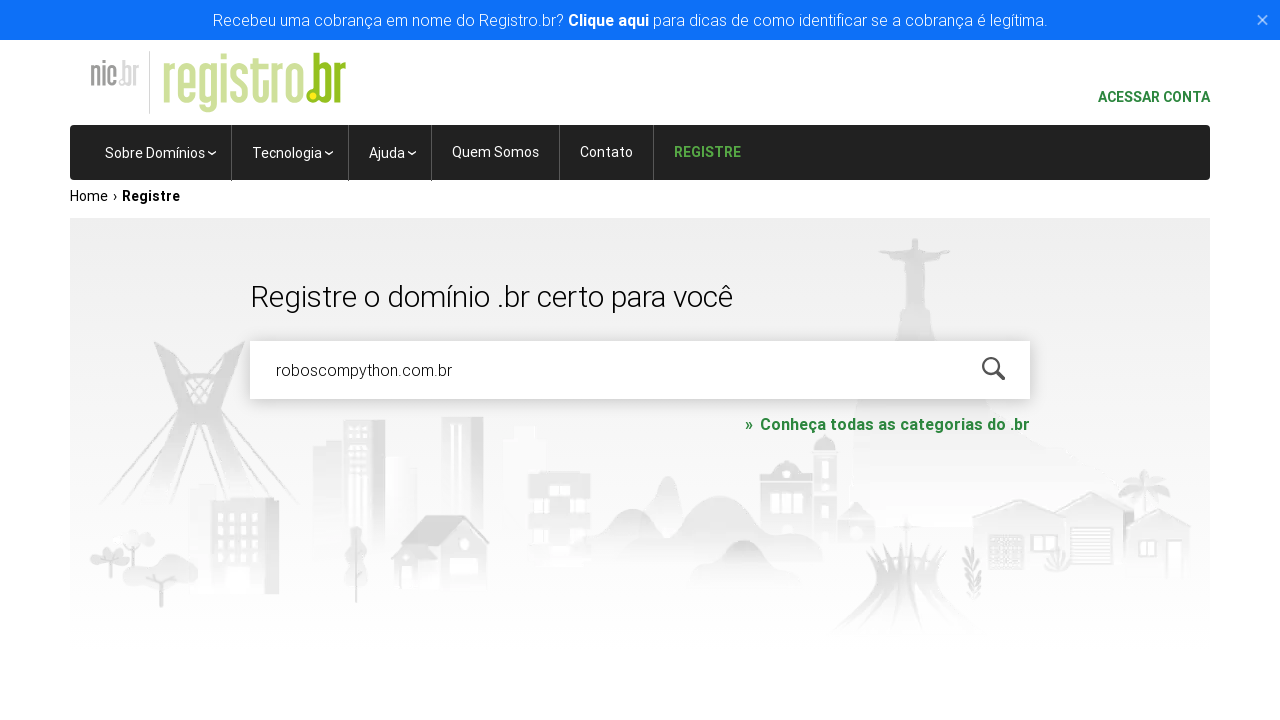

Waited 1 second before next search
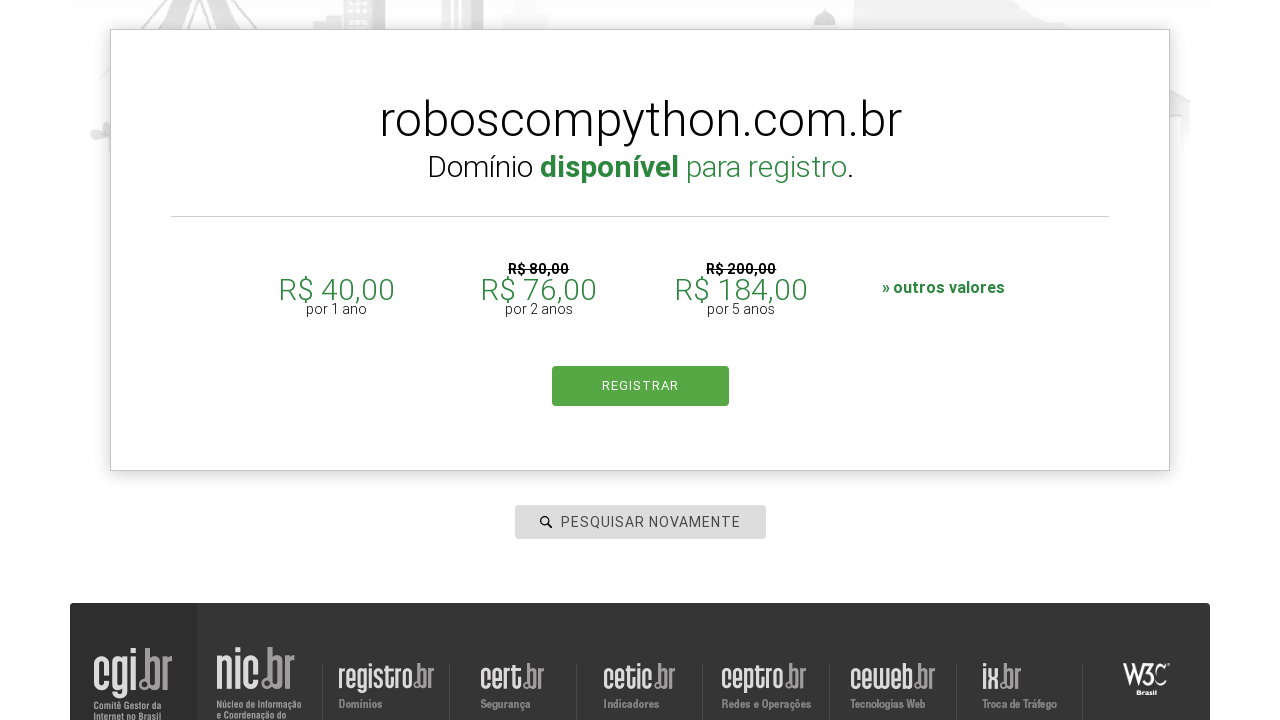

Cleared domain search field on #is-avail-field
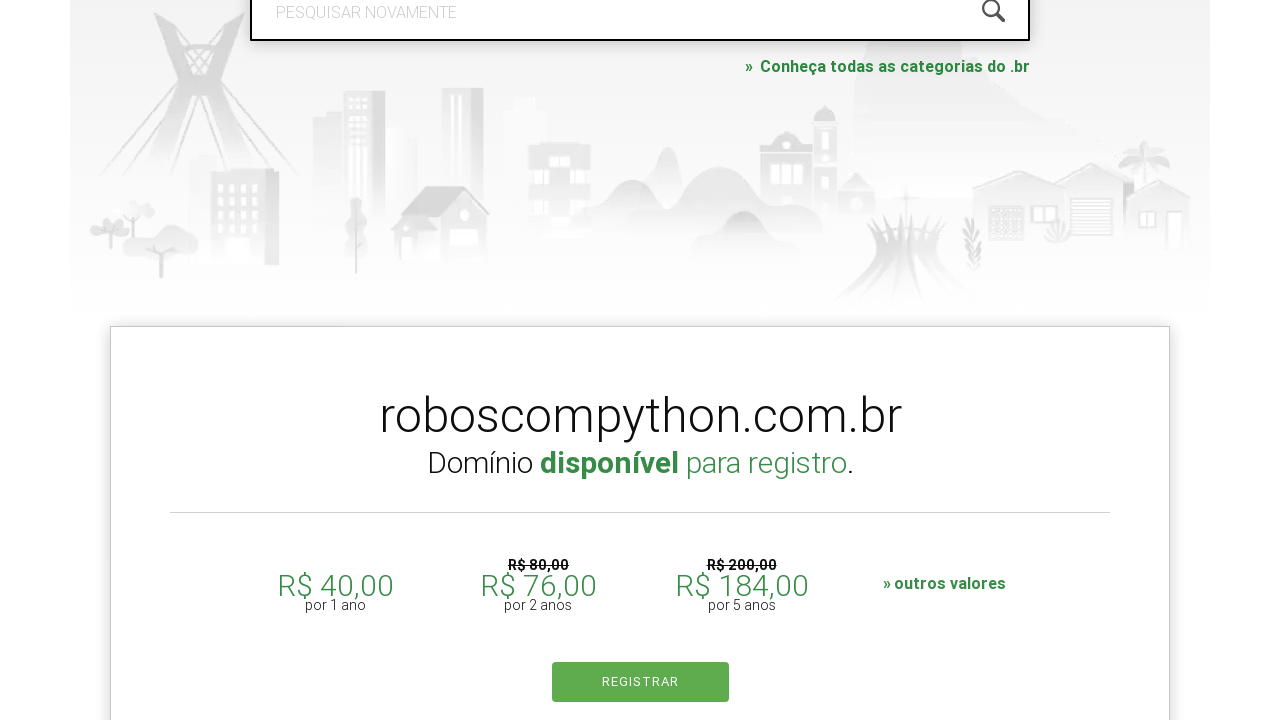

Entered domain name 'udemy.com' in search field on #is-avail-field
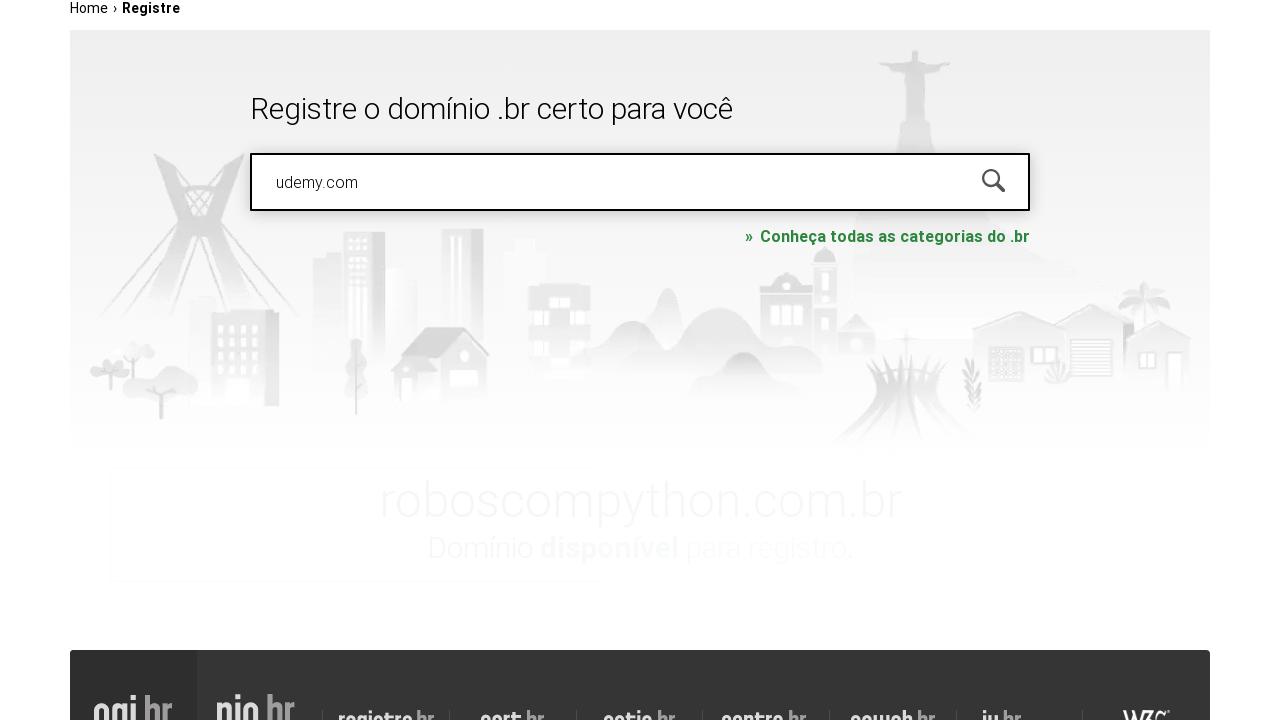

Pressed Enter to search for 'udemy.com' availability on #is-avail-field
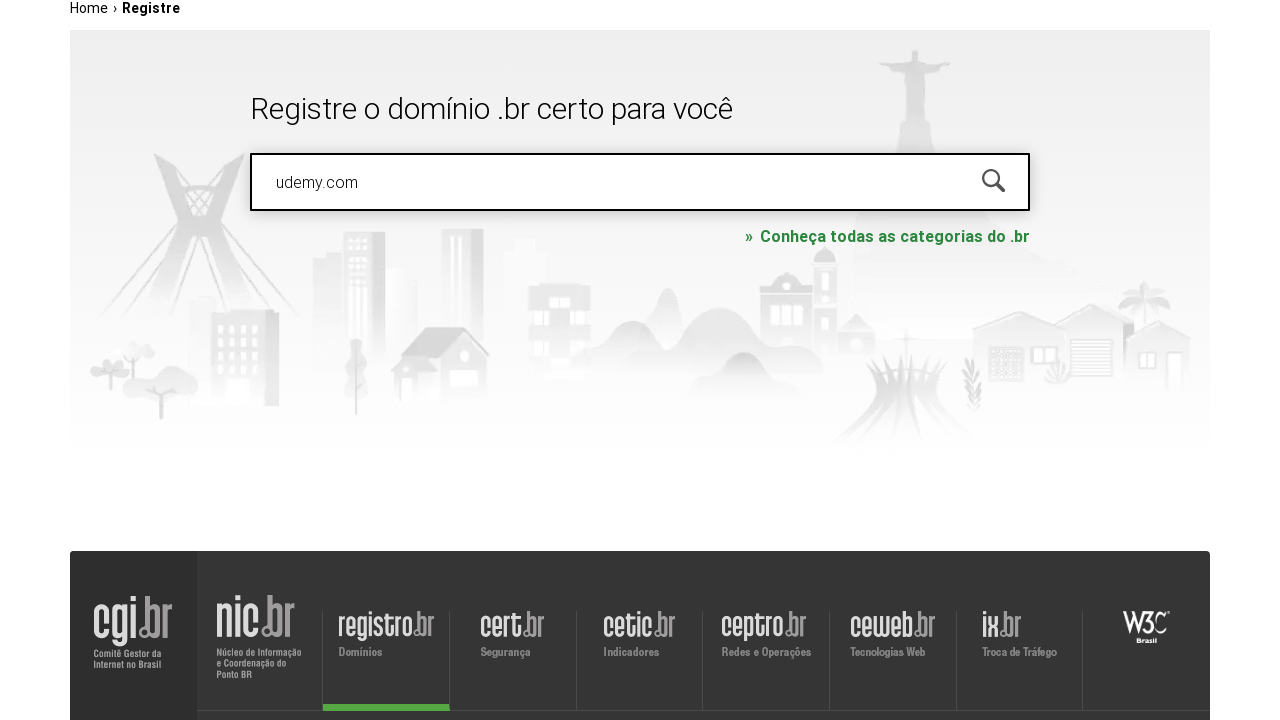

Domain availability results loaded for 'udemy.com'
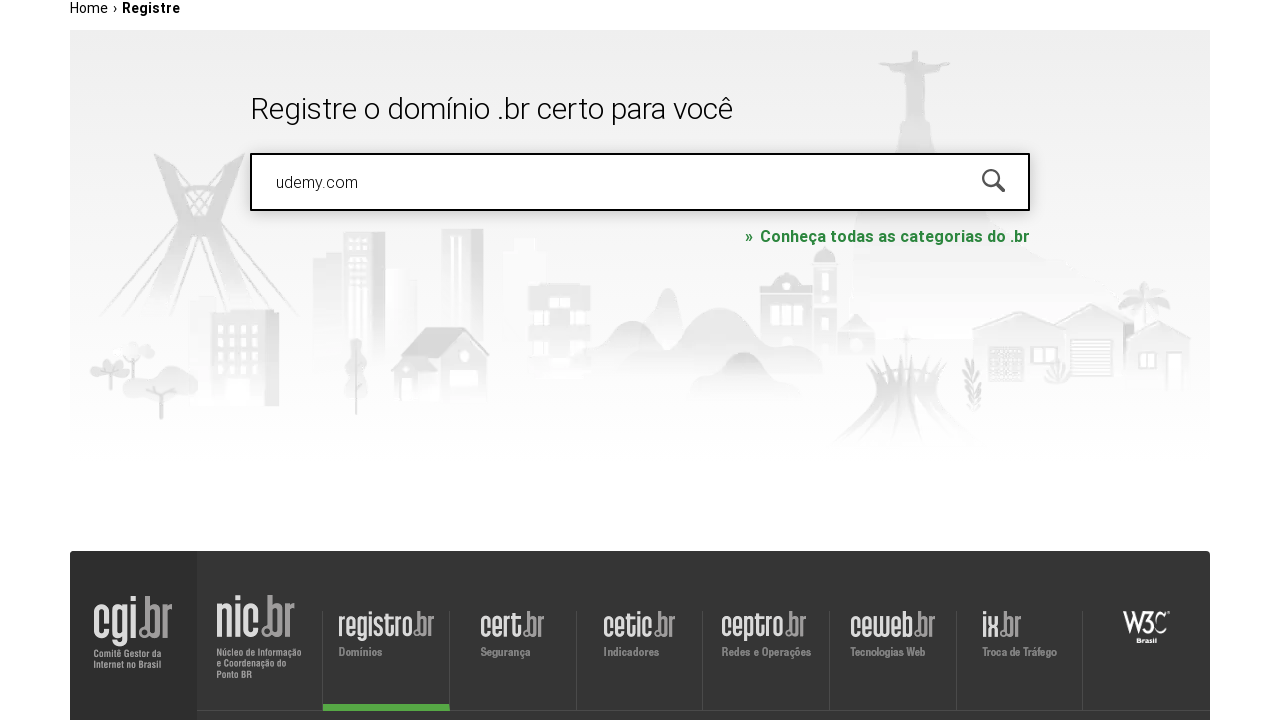

Waited 1 second before next search
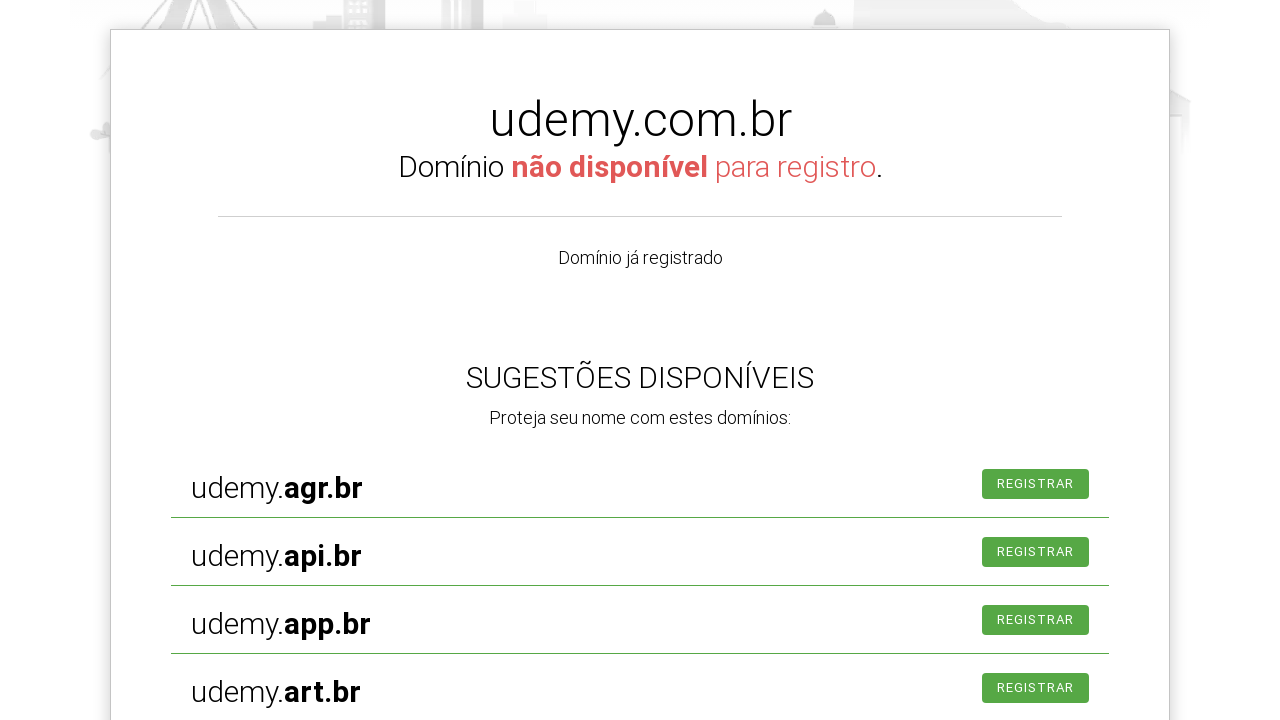

Cleared domain search field on #is-avail-field
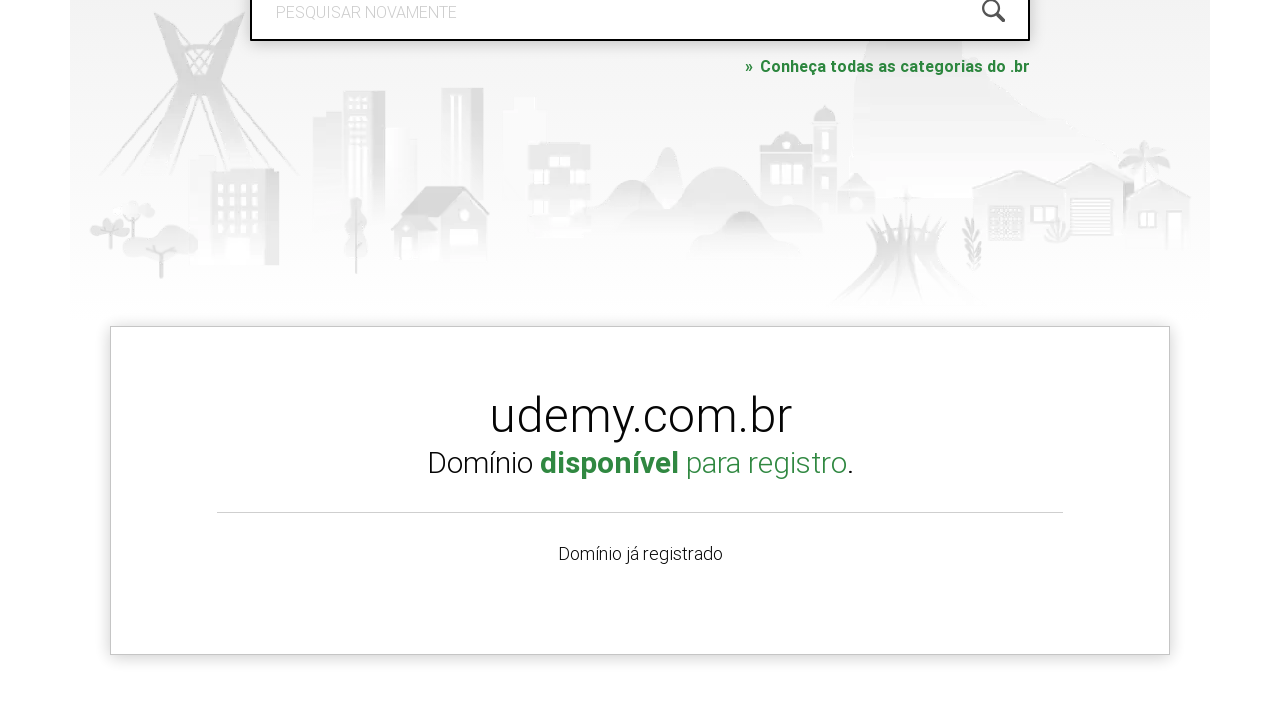

Entered domain name 'uol.com.br' in search field on #is-avail-field
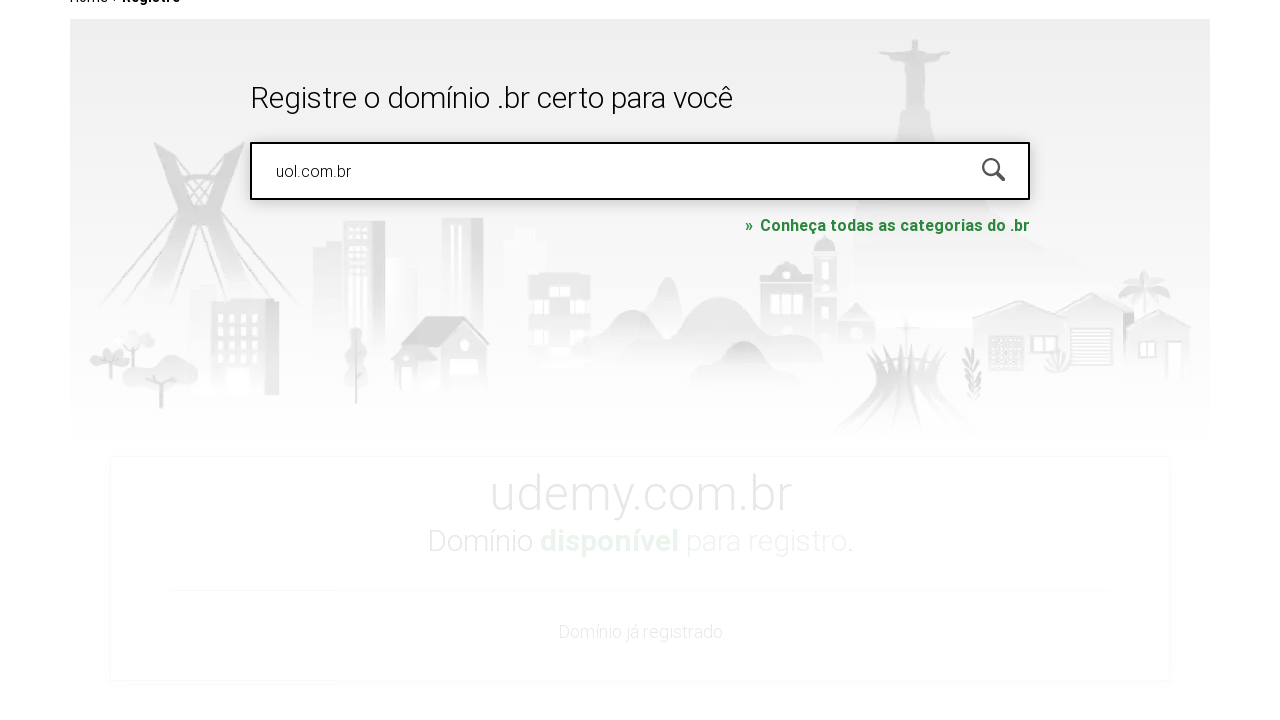

Pressed Enter to search for 'uol.com.br' availability on #is-avail-field
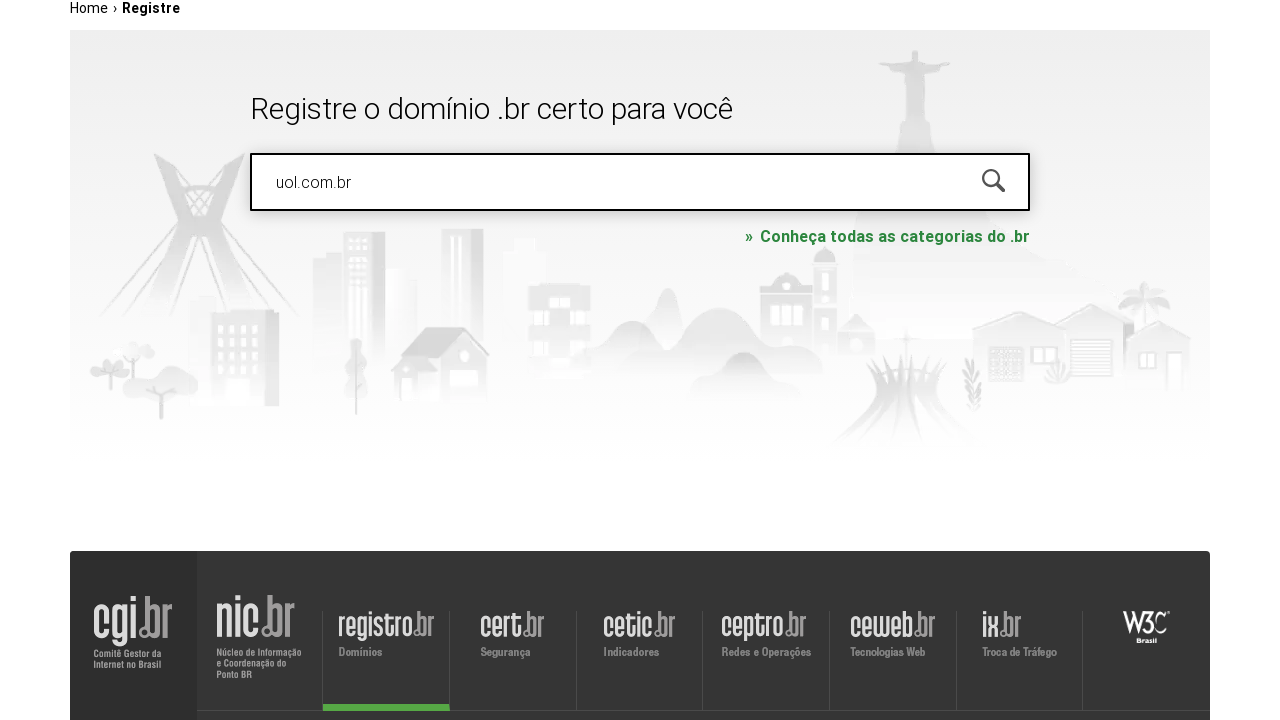

Domain availability results loaded for 'uol.com.br'
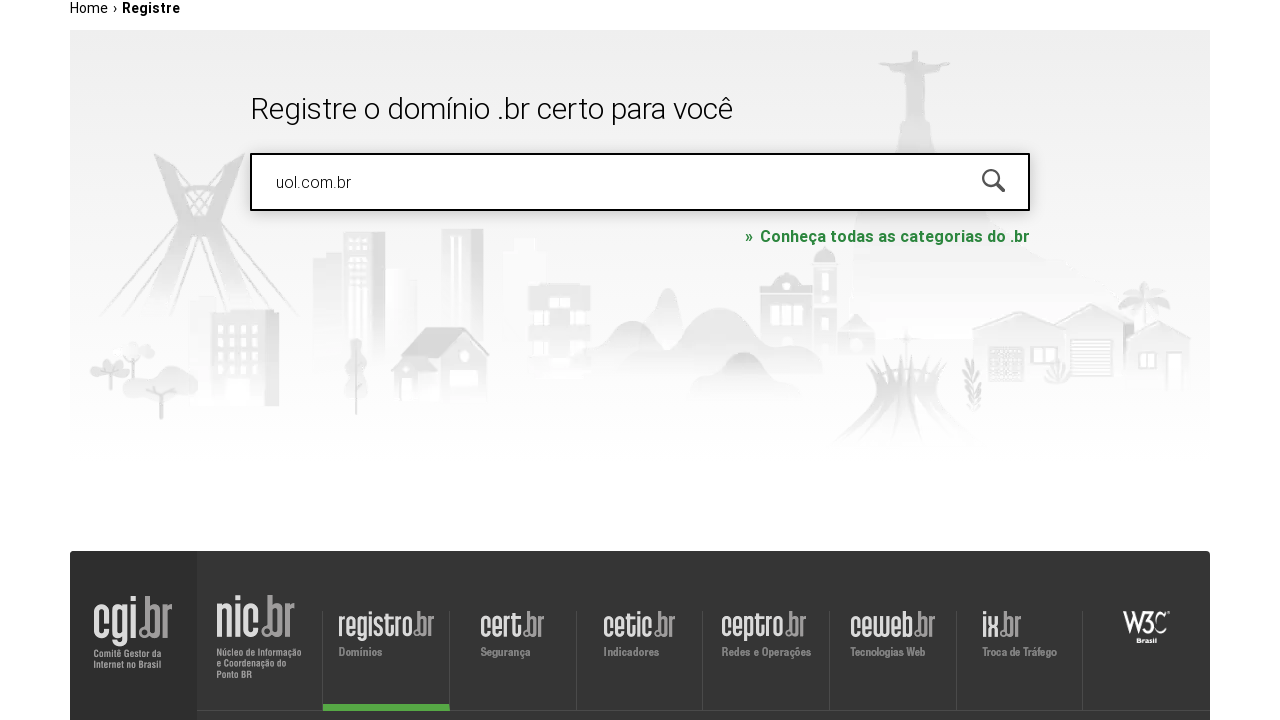

Waited 1 second before next search
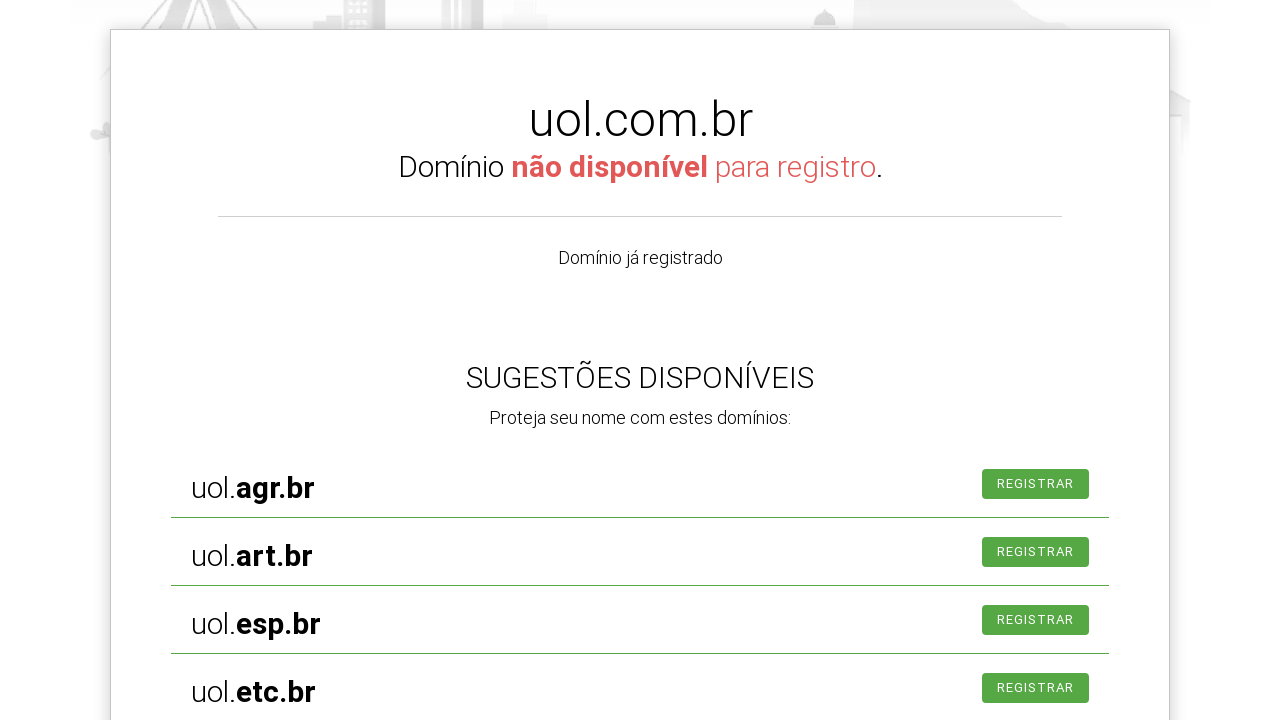

Cleared domain search field on #is-avail-field
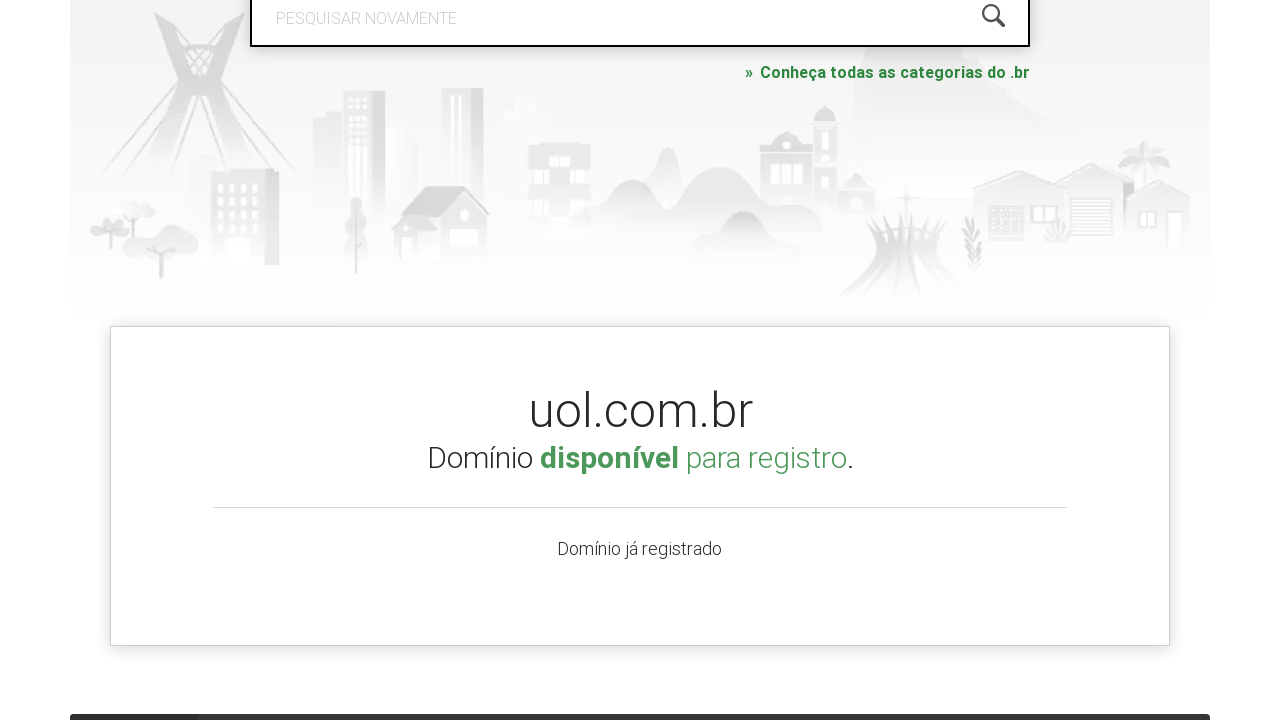

Entered domain name 'pythoncursos.com.br' in search field on #is-avail-field
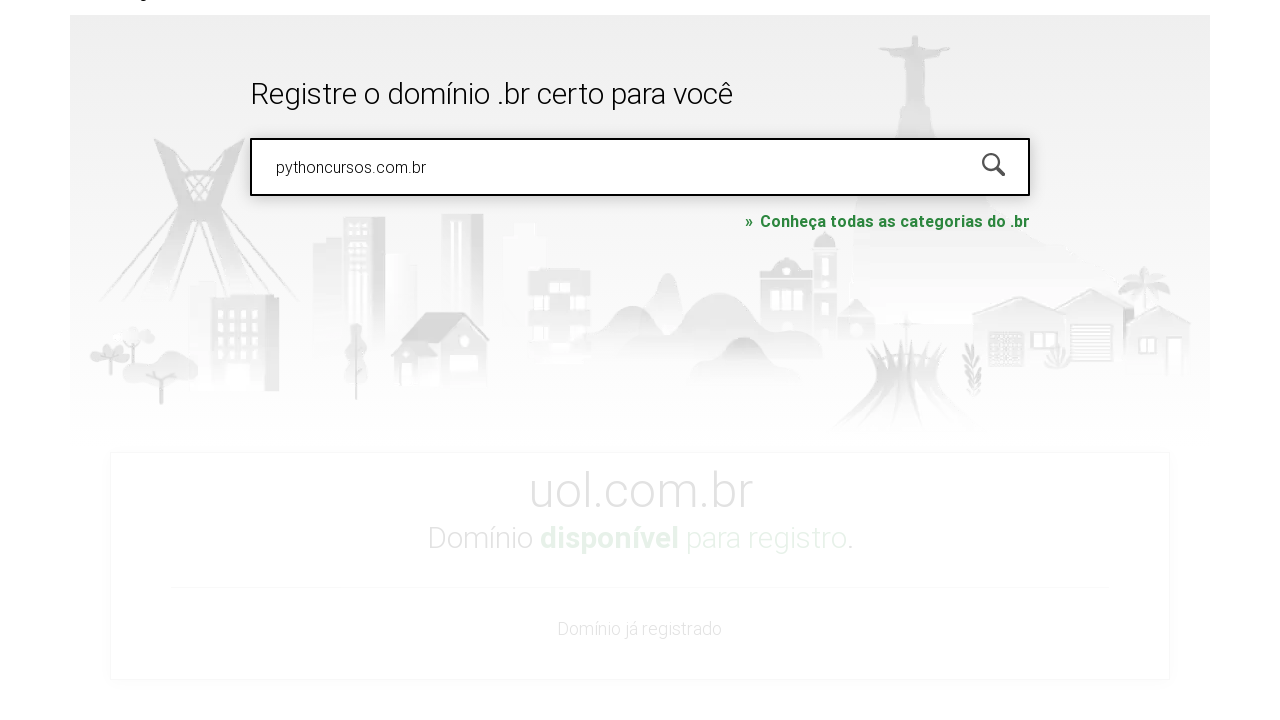

Pressed Enter to search for 'pythoncursos.com.br' availability on #is-avail-field
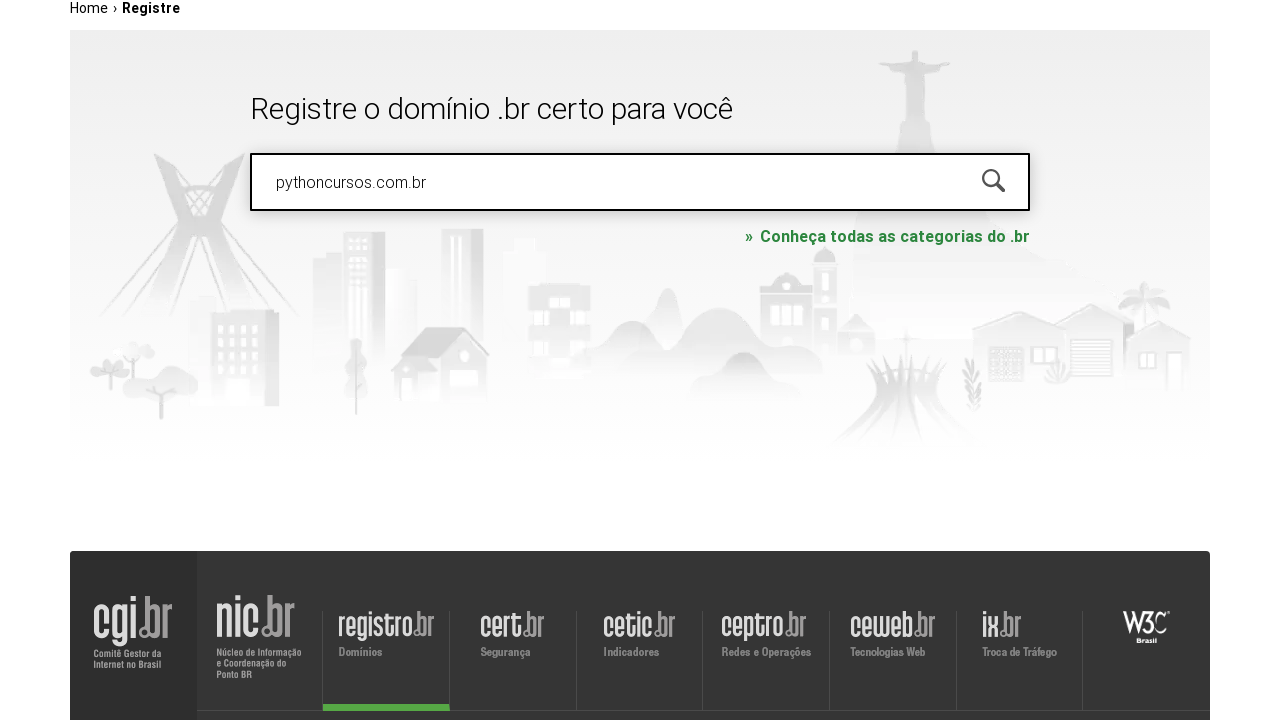

Domain availability results loaded for 'pythoncursos.com.br'
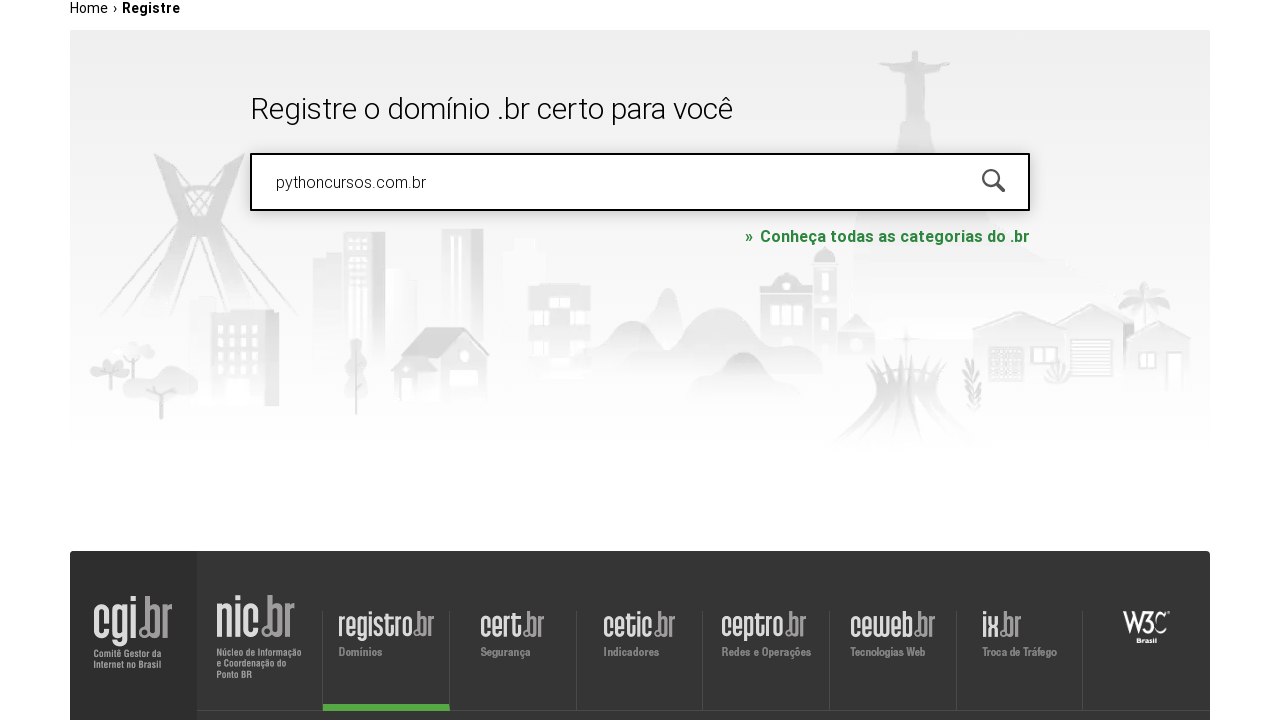

Waited 1 second before next search
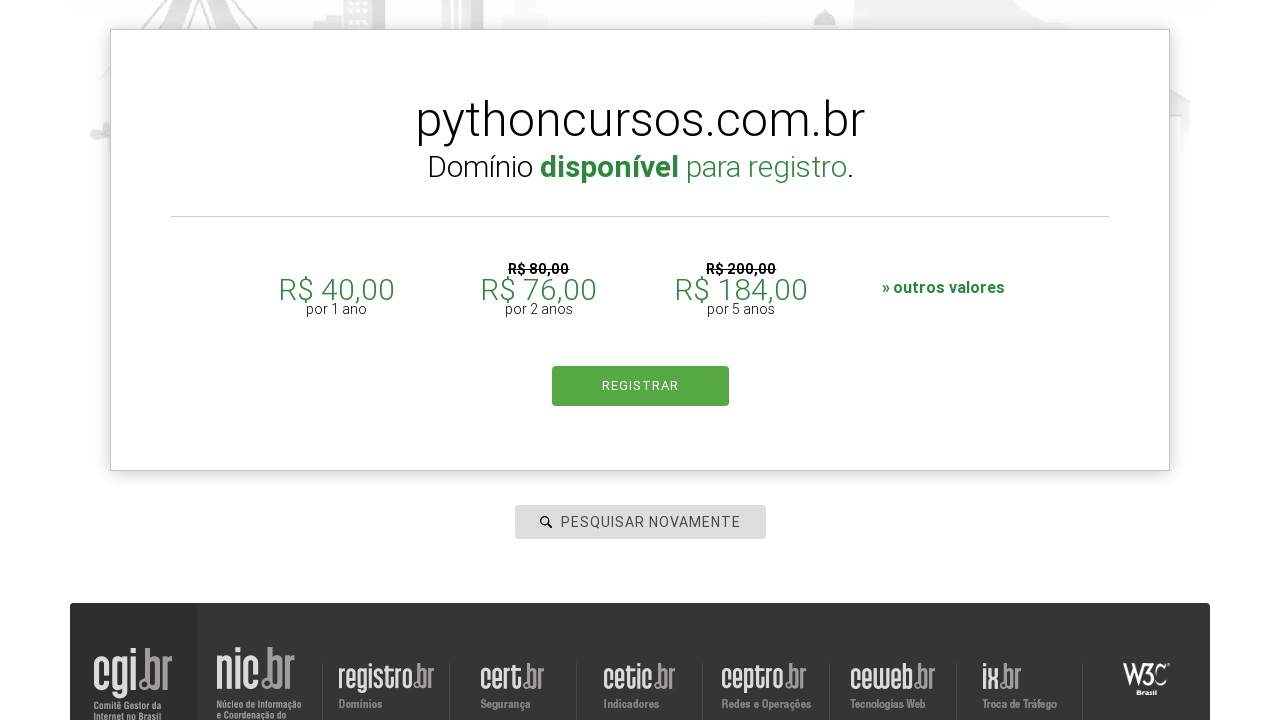

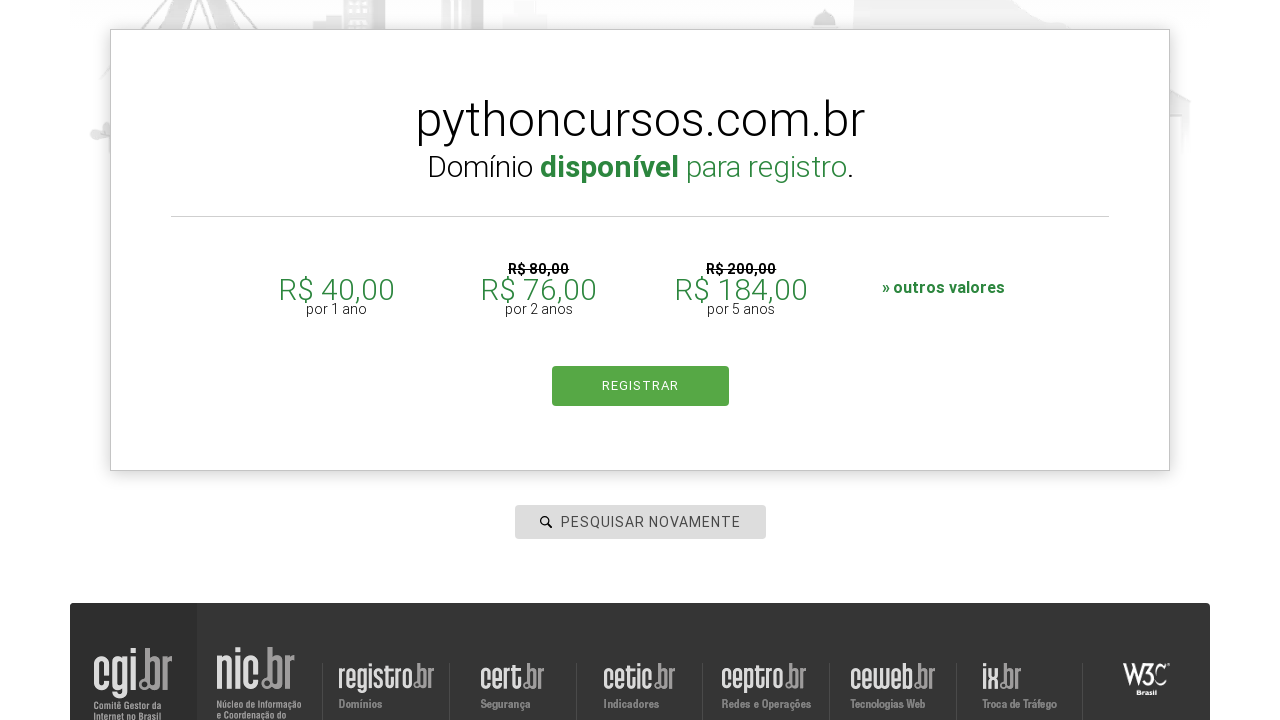